Tests drag and drop functionality by dragging elements to drop zones using two different methods

Starting URL: https://testpages.eviltester.com/styled/drag-drop-javascript.html

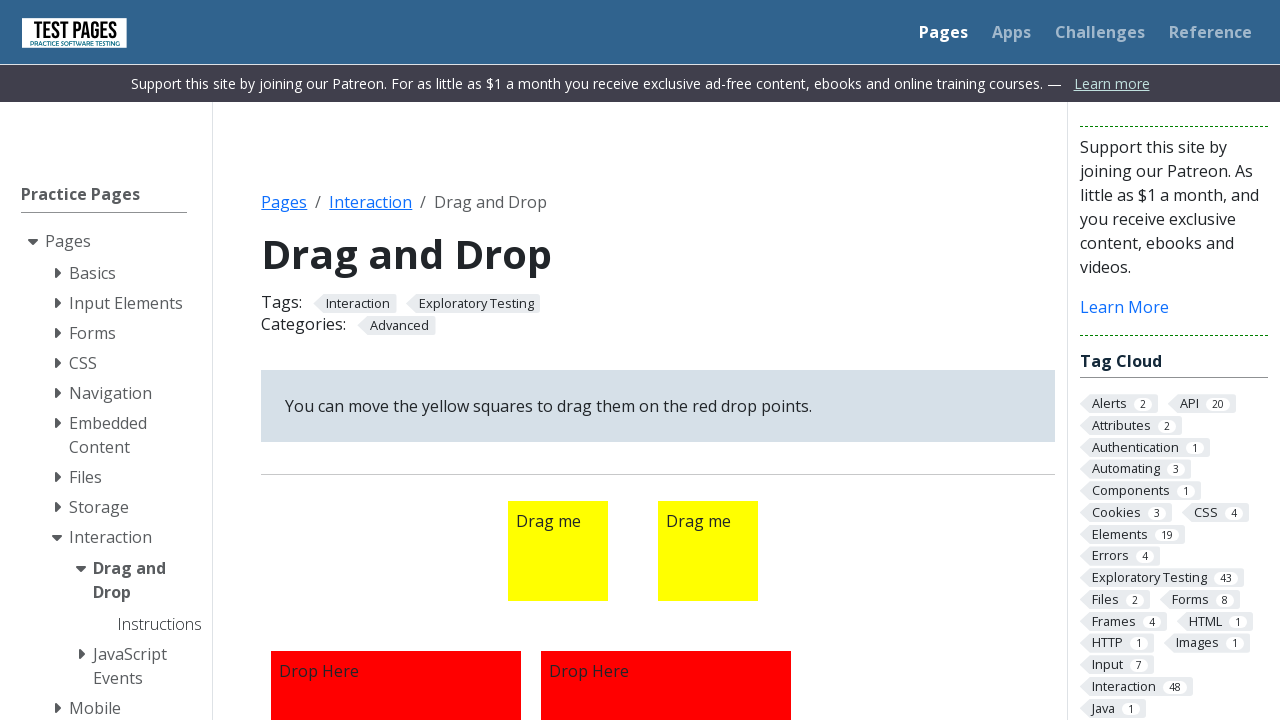

Navigated to drag and drop test page
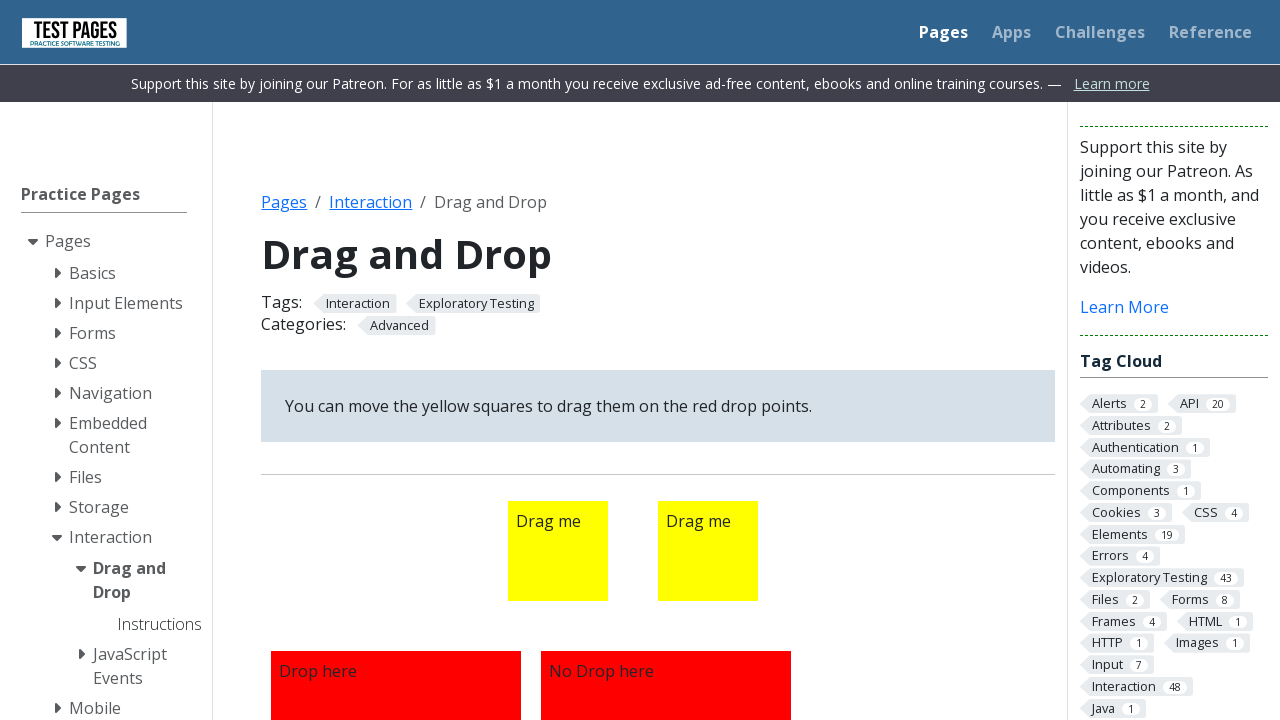

Located draggable element 1
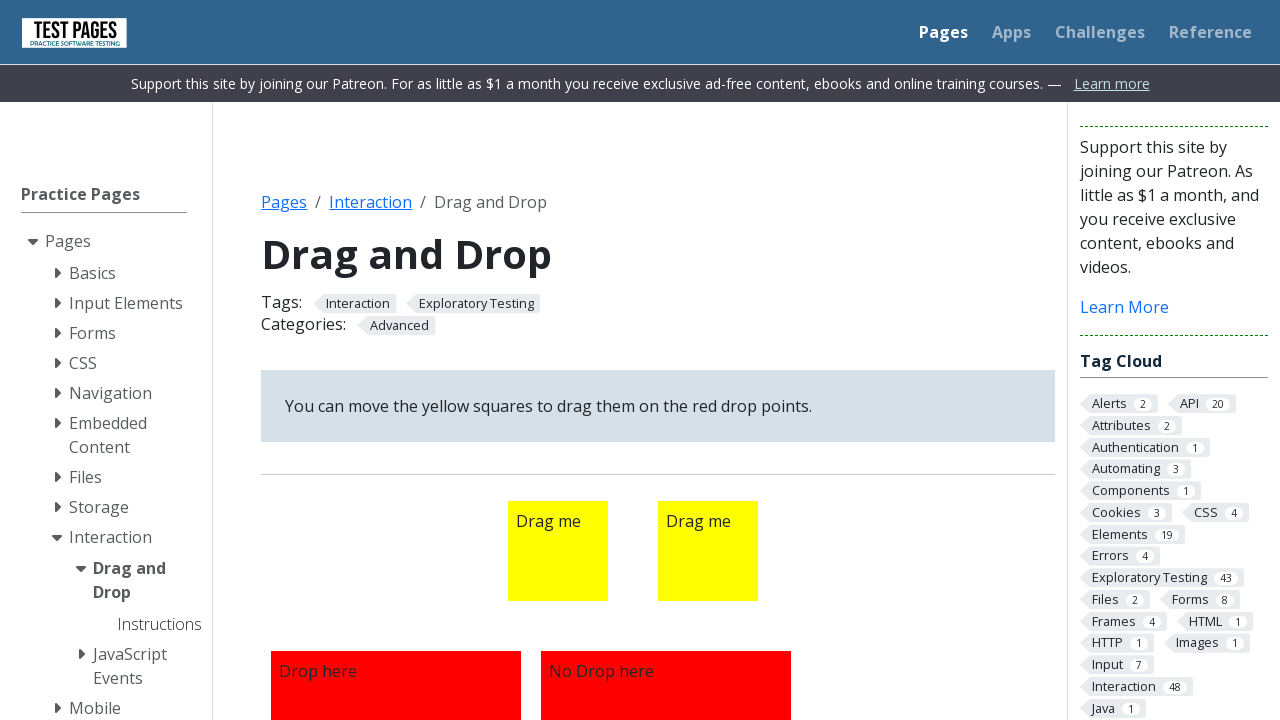

Located droppable area 1
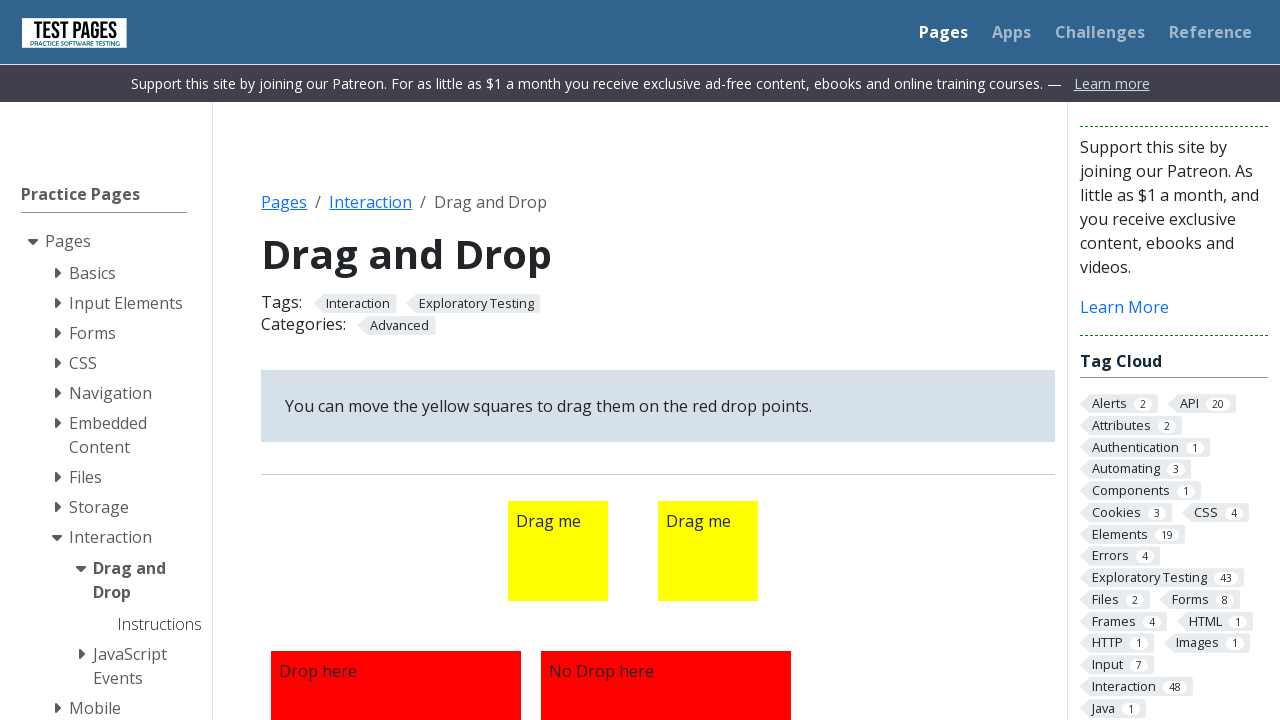

Dragged element 1 to droppable area 1 at (396, 595)
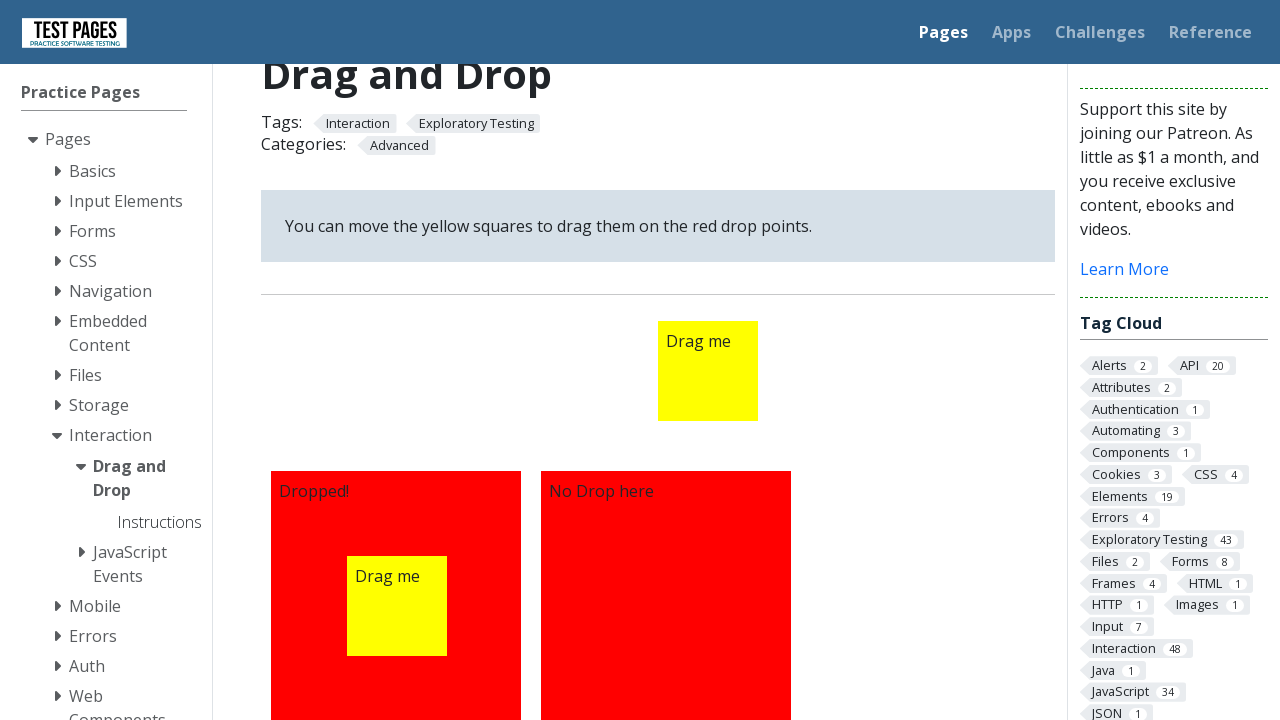

Located draggable element 2
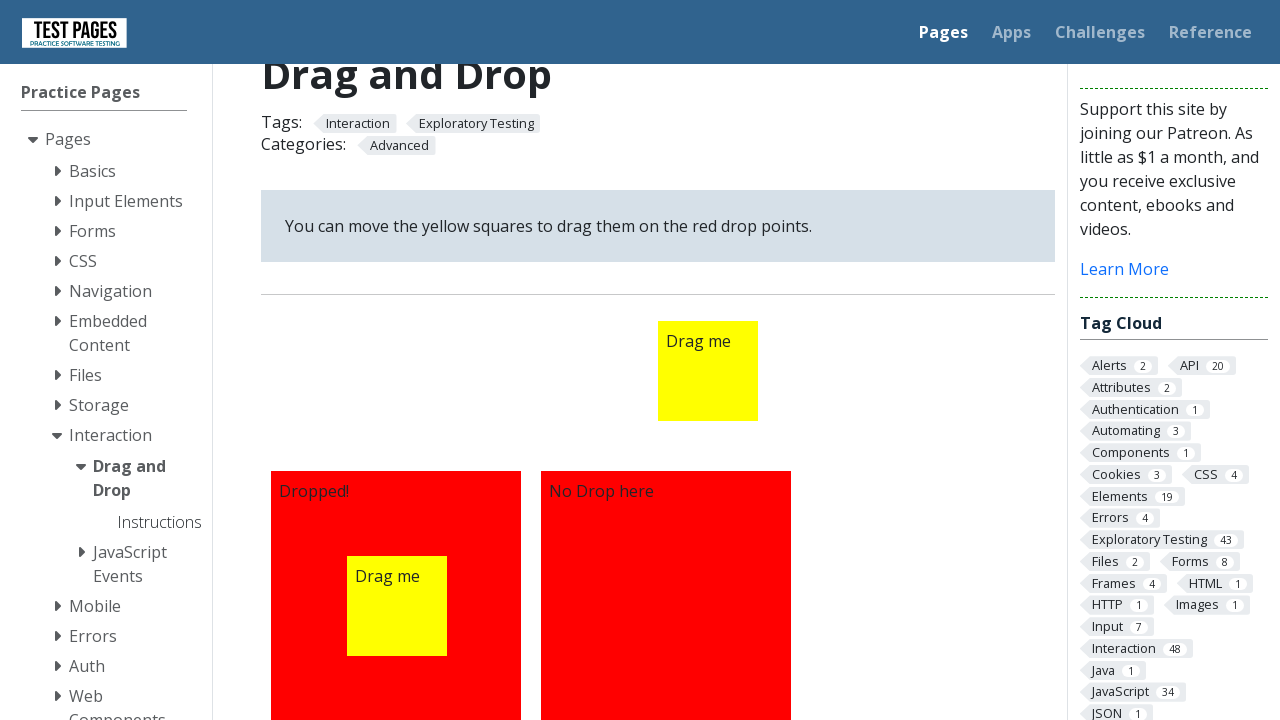

Located droppable area 2
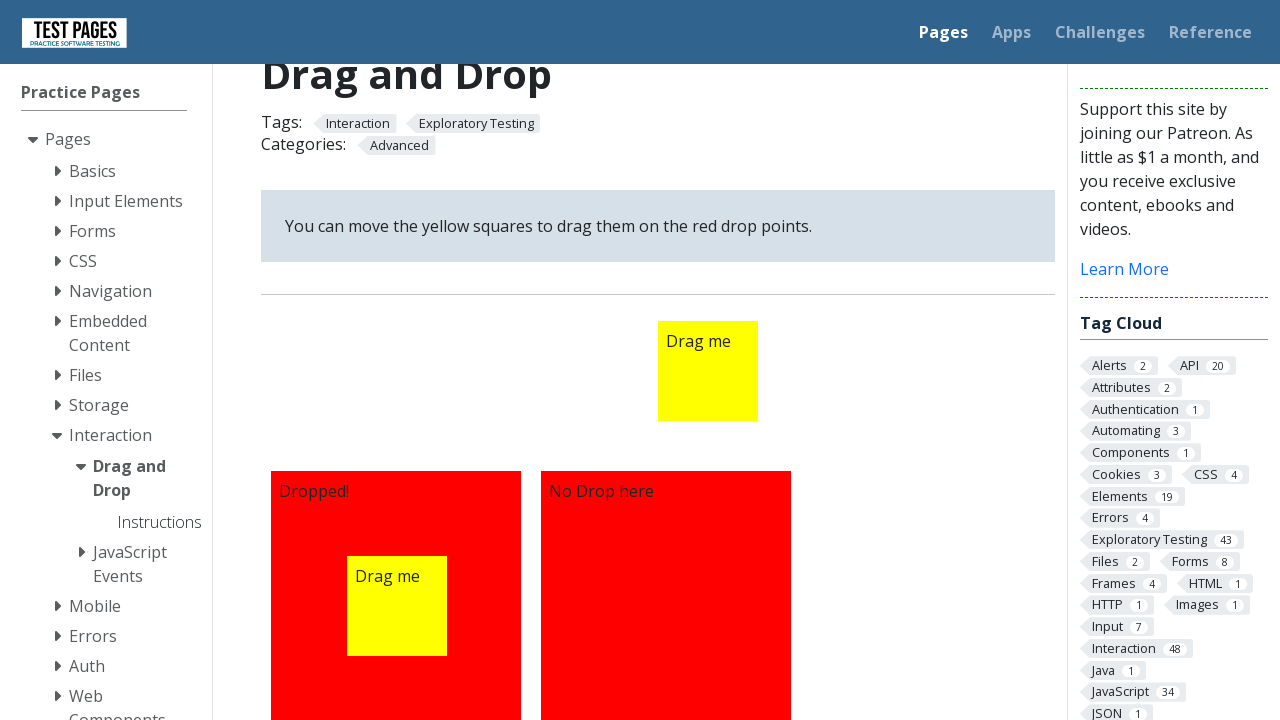

Dragged element 2 to droppable area 2 at (666, 595)
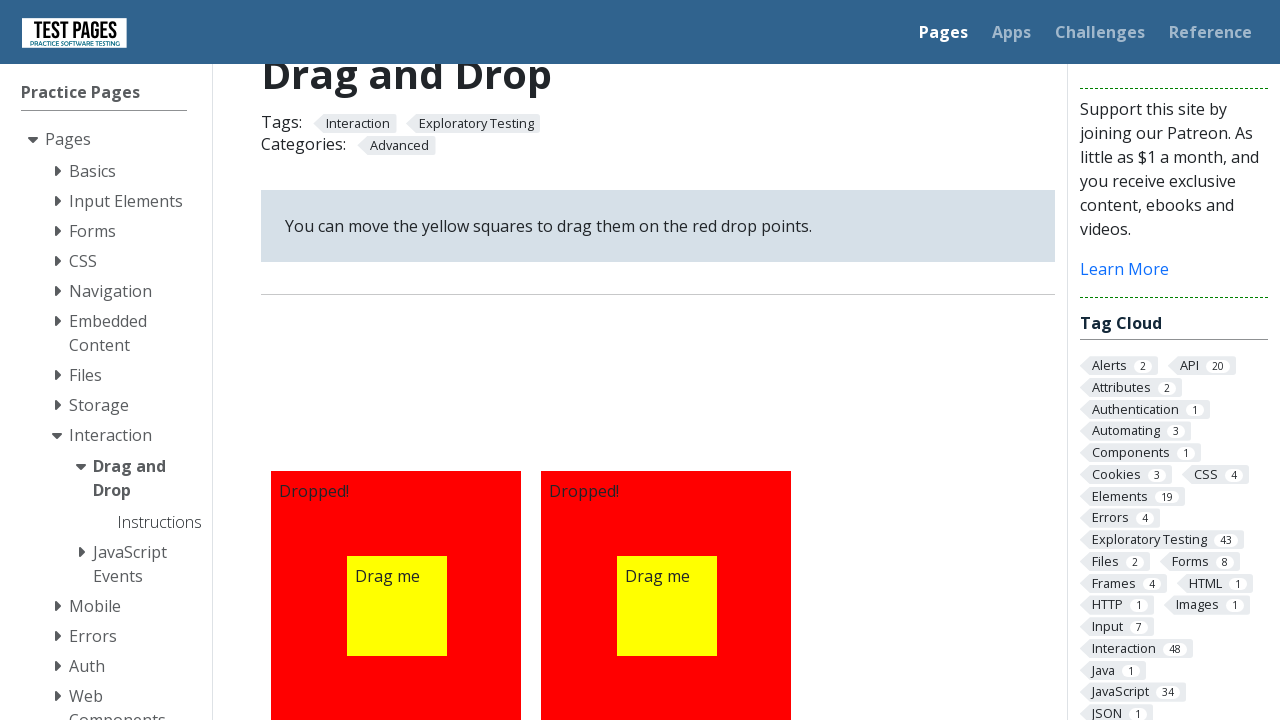

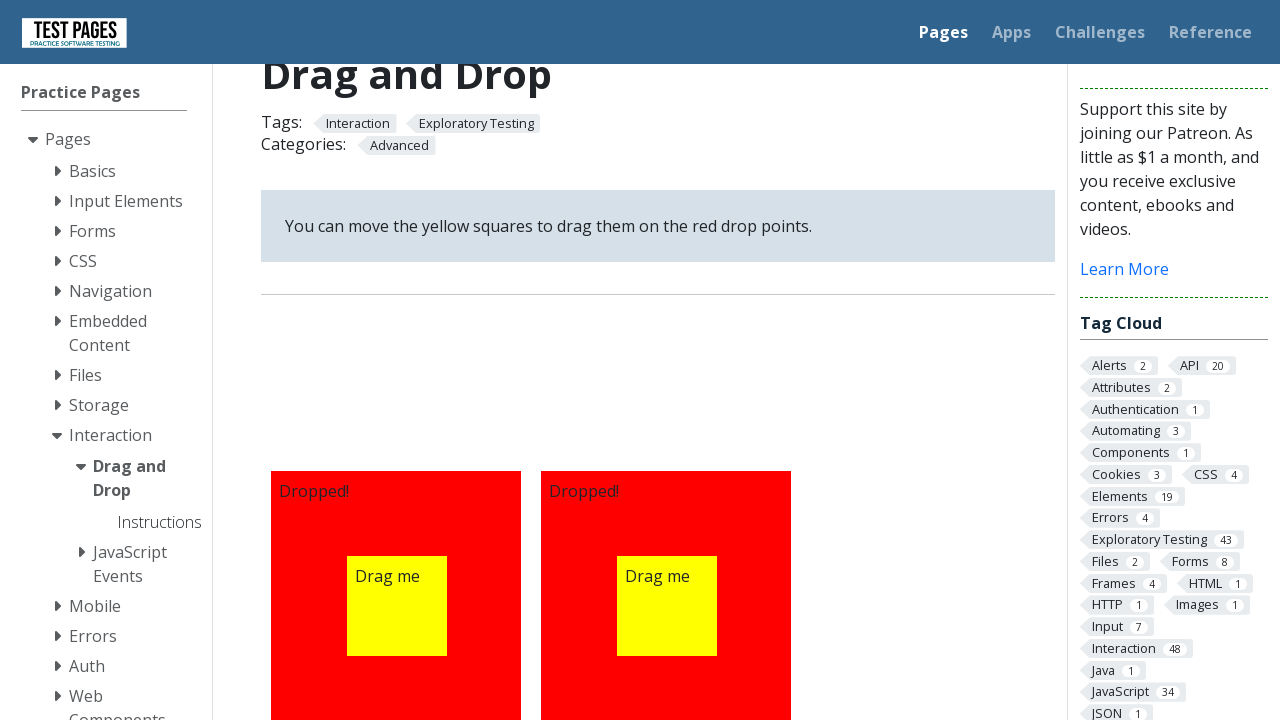